Tests JavaScript alert handling by clicking a button that triggers an alert, waiting for the alert to appear, and accepting it.

Starting URL: https://the-internet.herokuapp.com/javascript_alerts

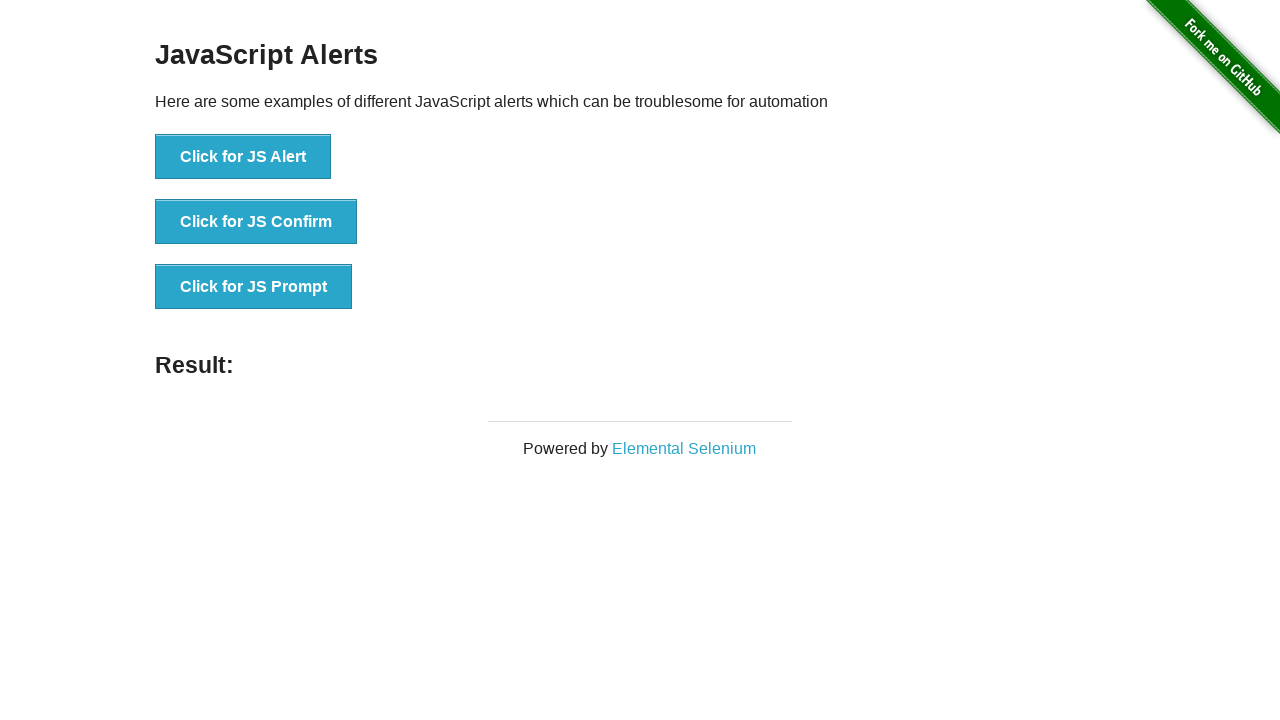

Clicked button to trigger JavaScript alert at (243, 157) on xpath=//button[normalize-space()='Click for JS Alert']
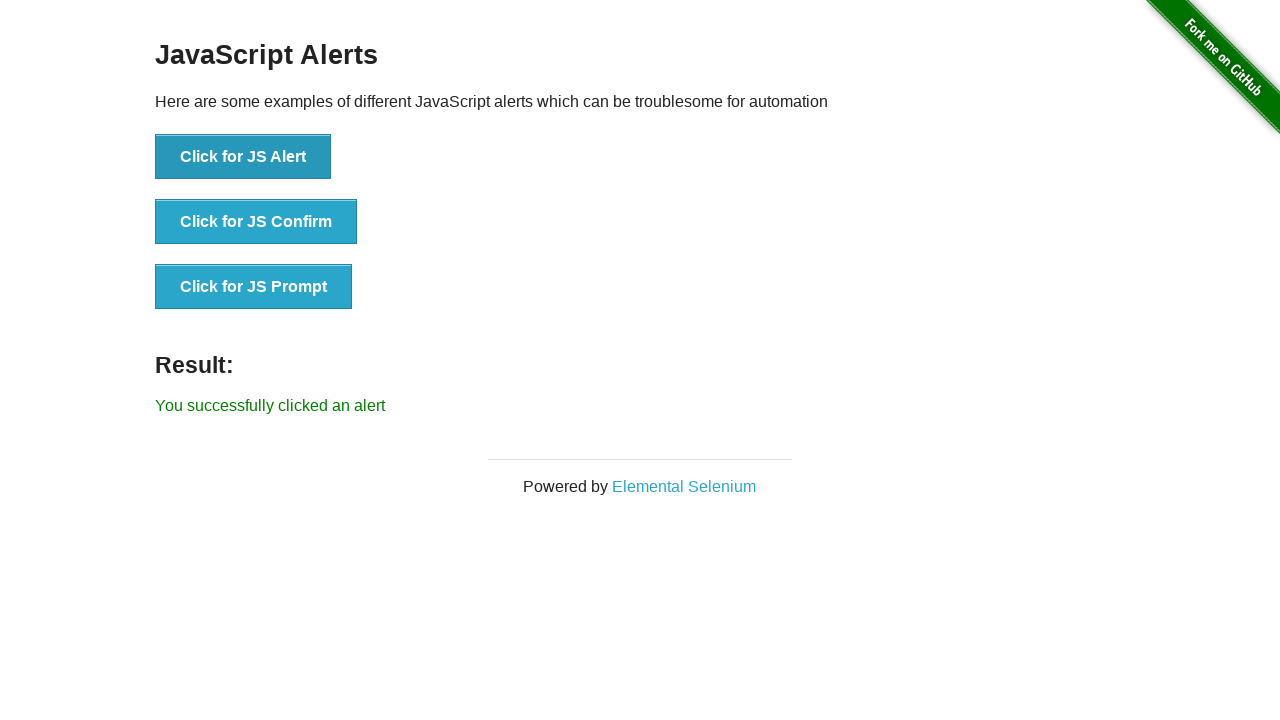

Set up dialog handler to accept alert
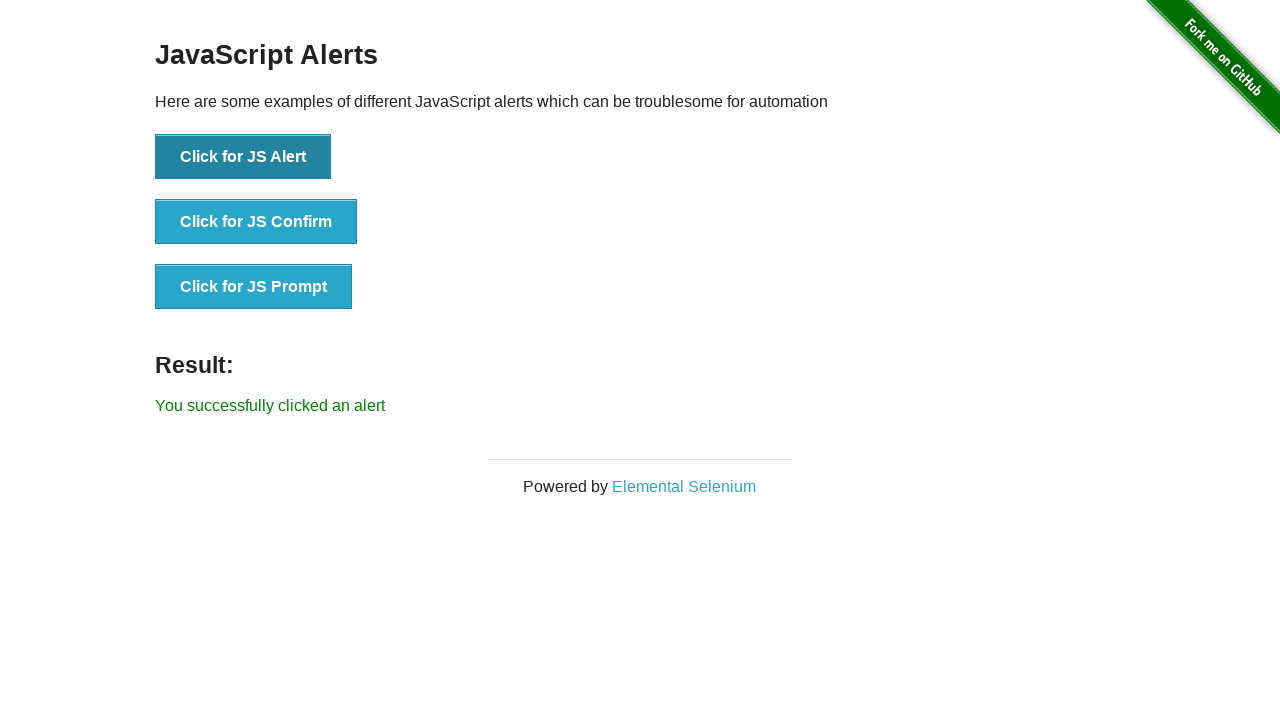

Alert was accepted and result element appeared
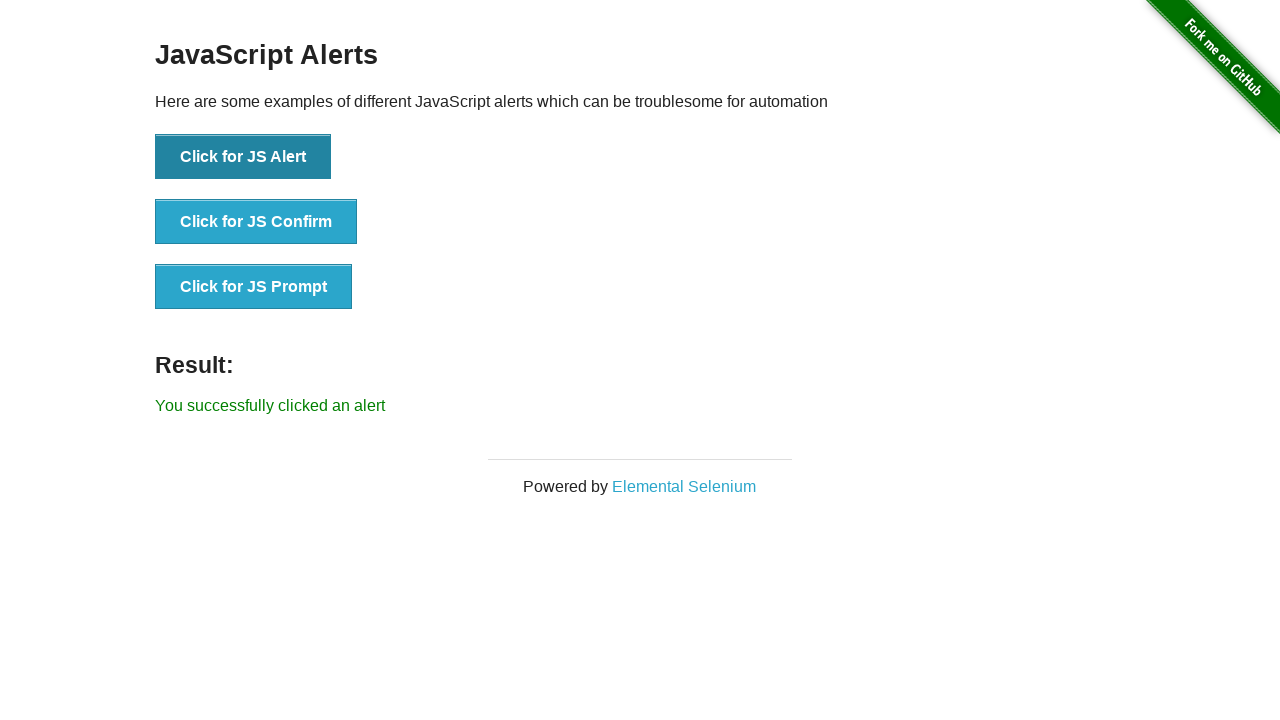

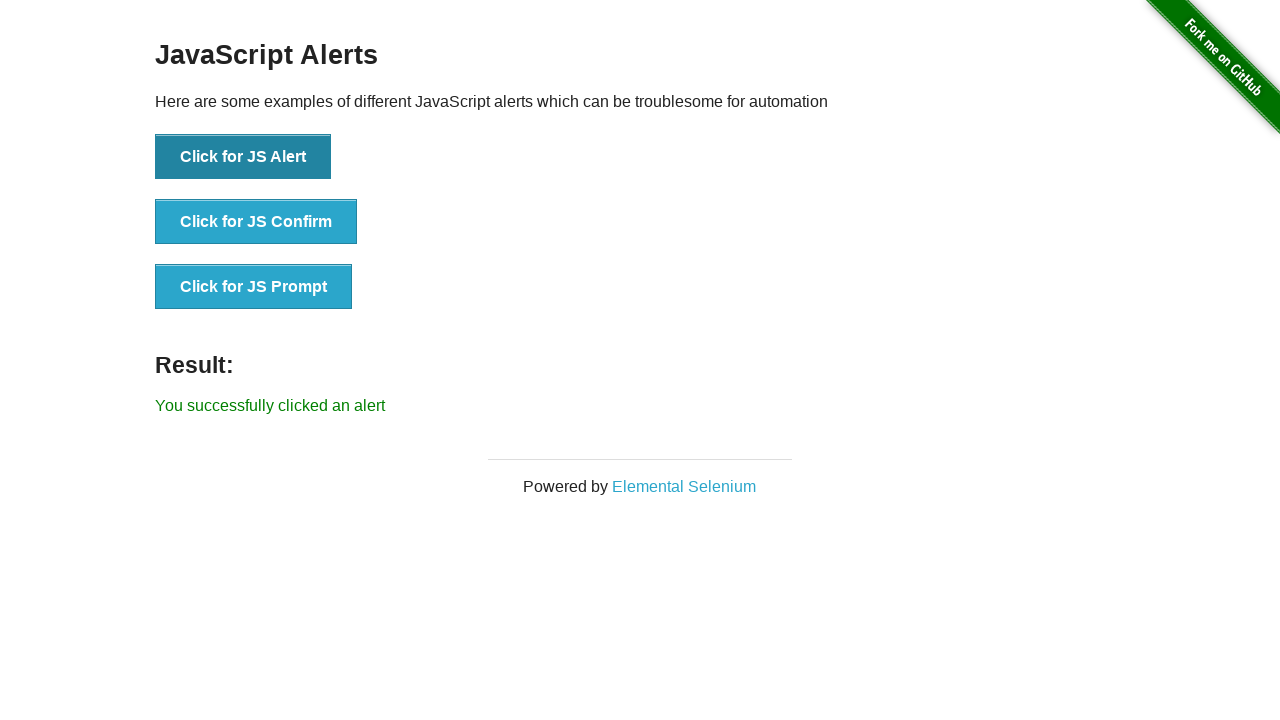